Tests input field functionality by entering numbers, clearing the field, and entering new numbers

Starting URL: http://the-internet.herokuapp.com/inputs

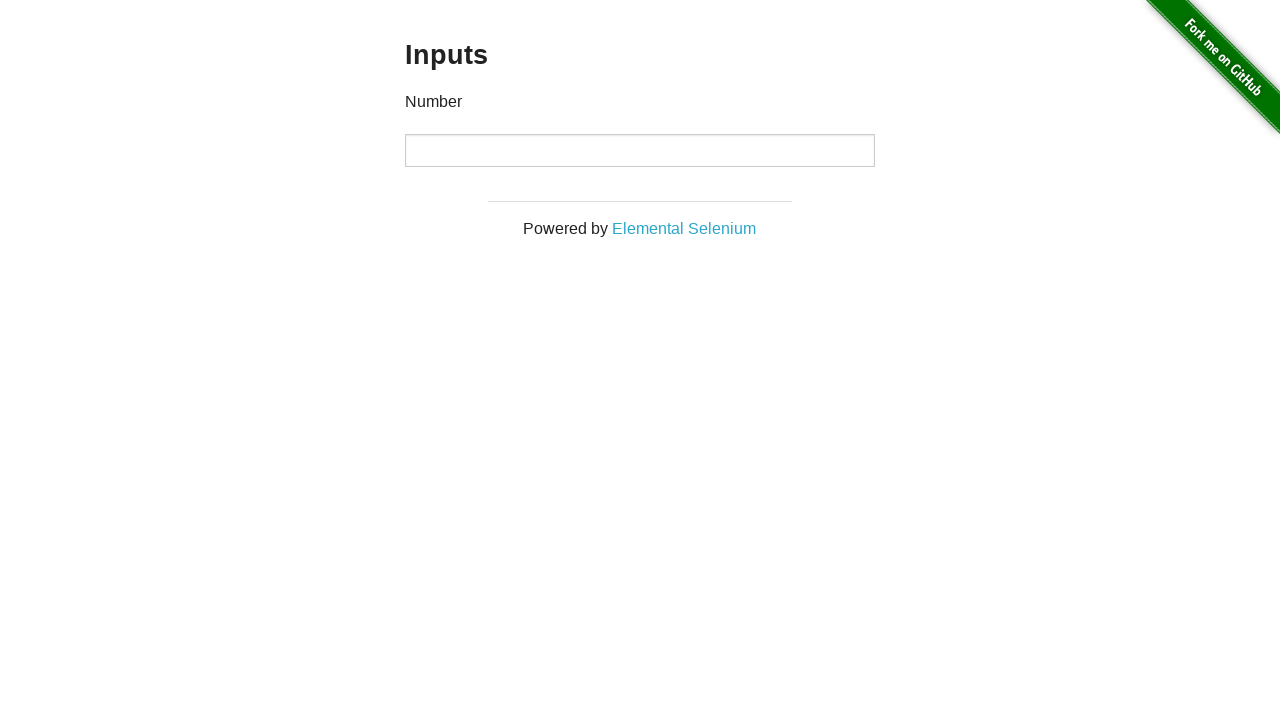

Filled number input field with '1000' on input[type='number']
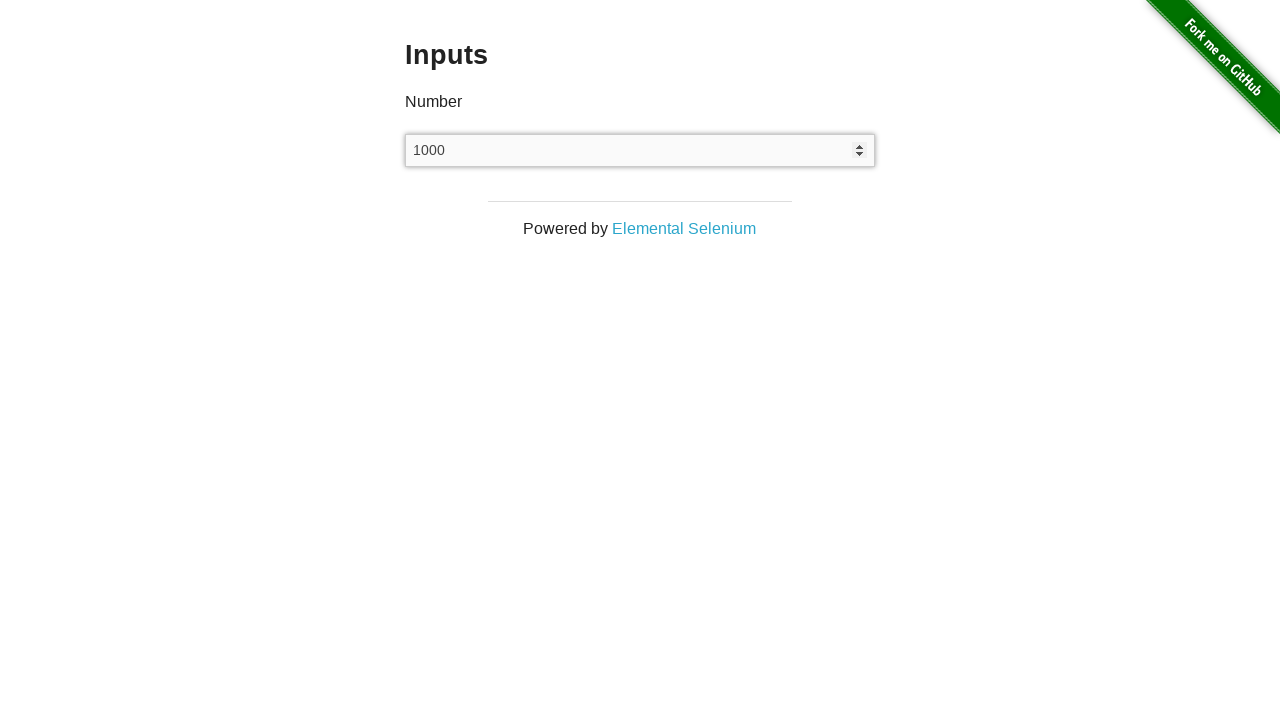

Cleared the number input field on input[type='number']
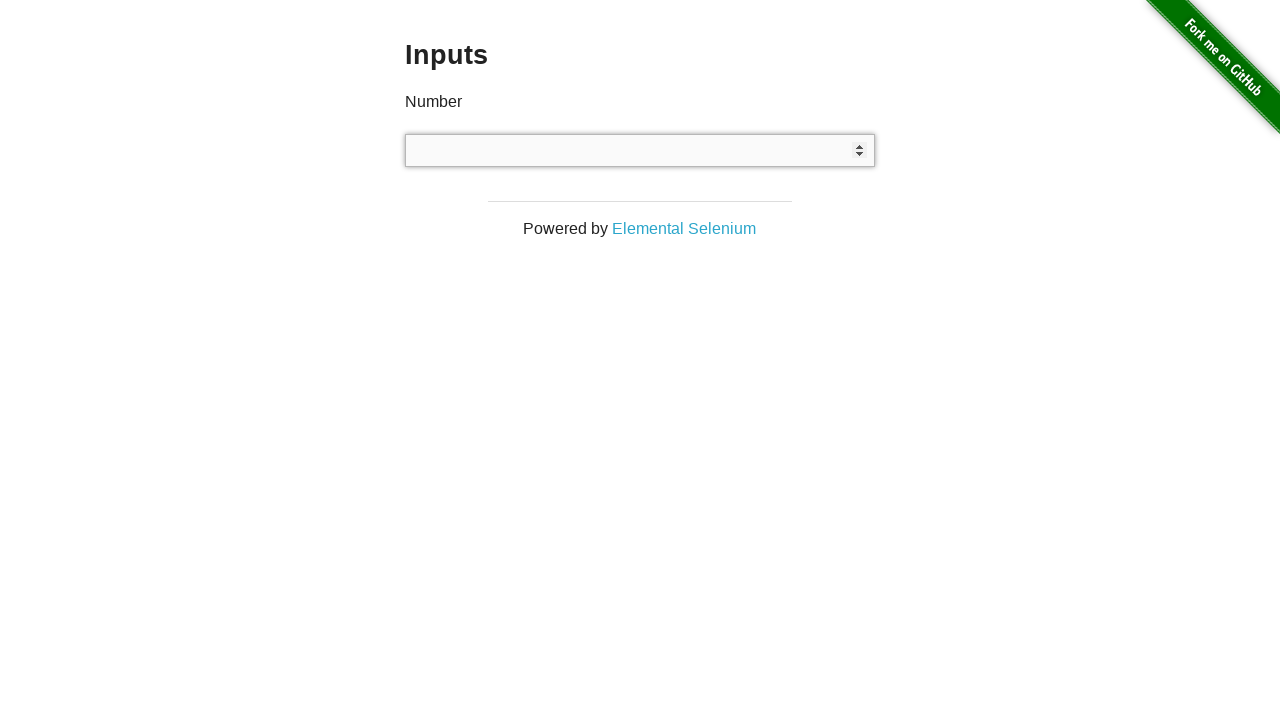

Filled number input field with '999' on input[type='number']
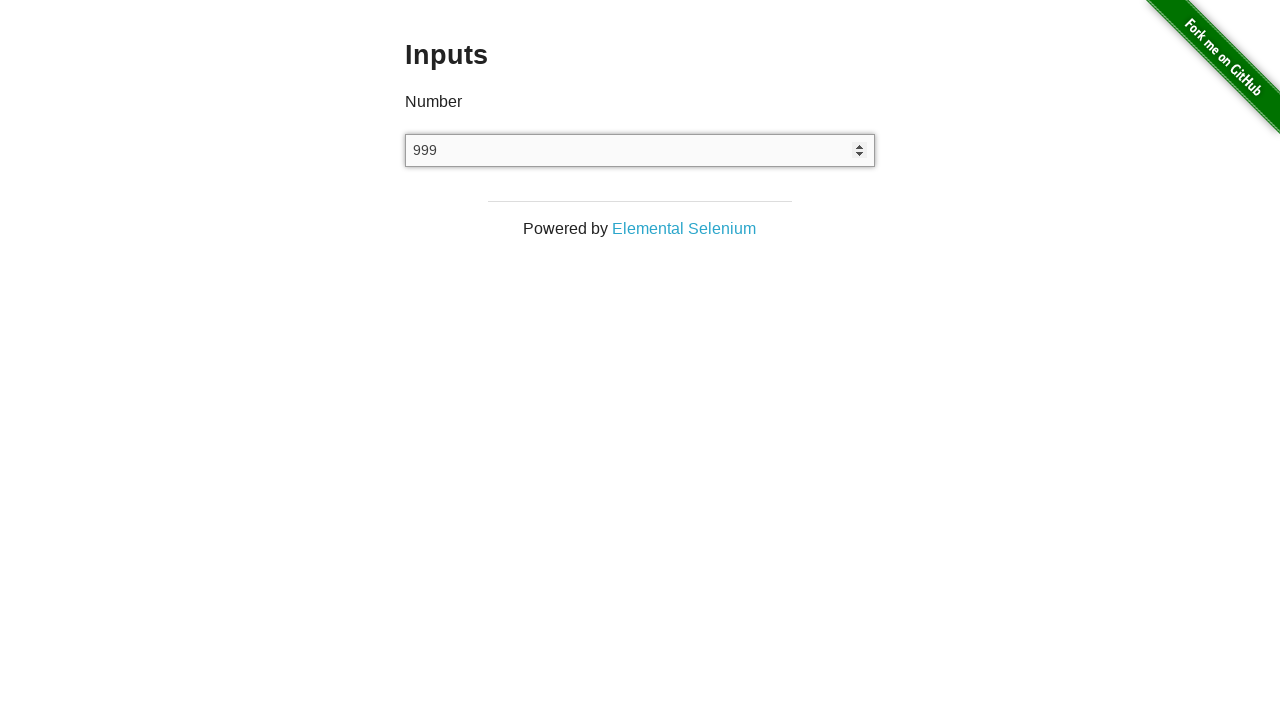

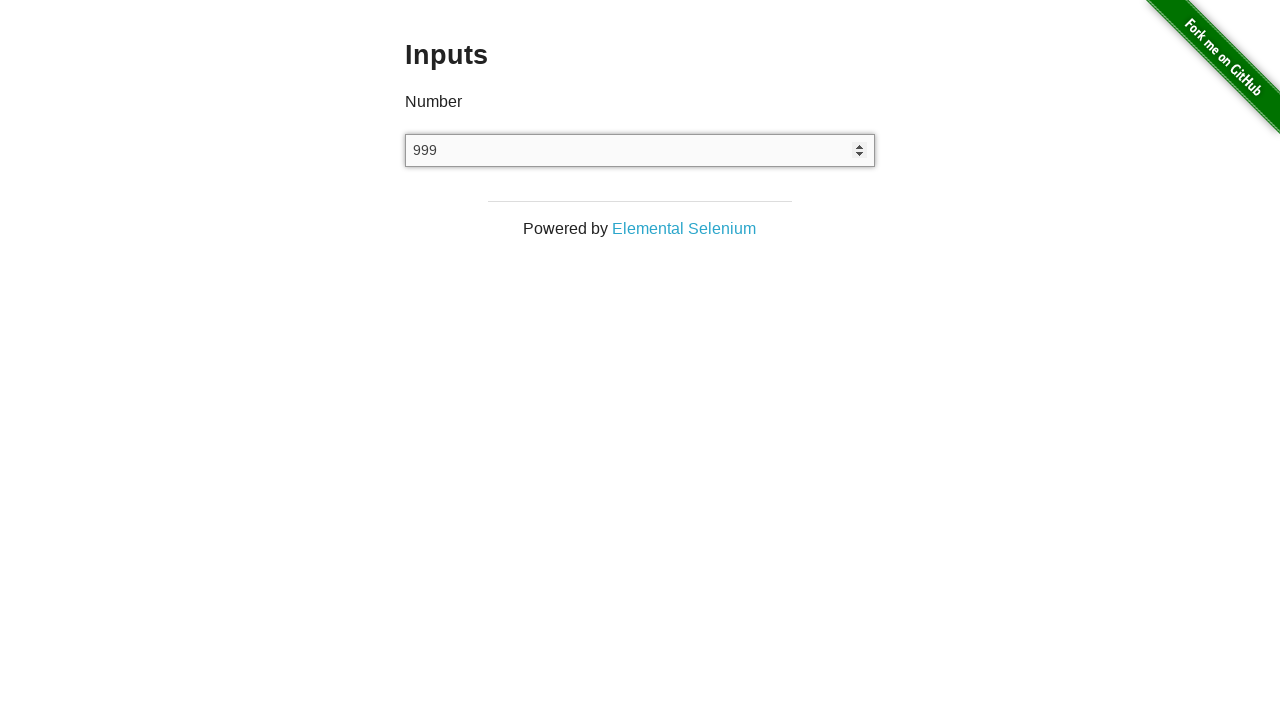